Tests text input functionality by entering text into an input field, clicking a button, and verifying the button's text updates to the entered value.

Starting URL: http://uitestingplayground.com/textinput

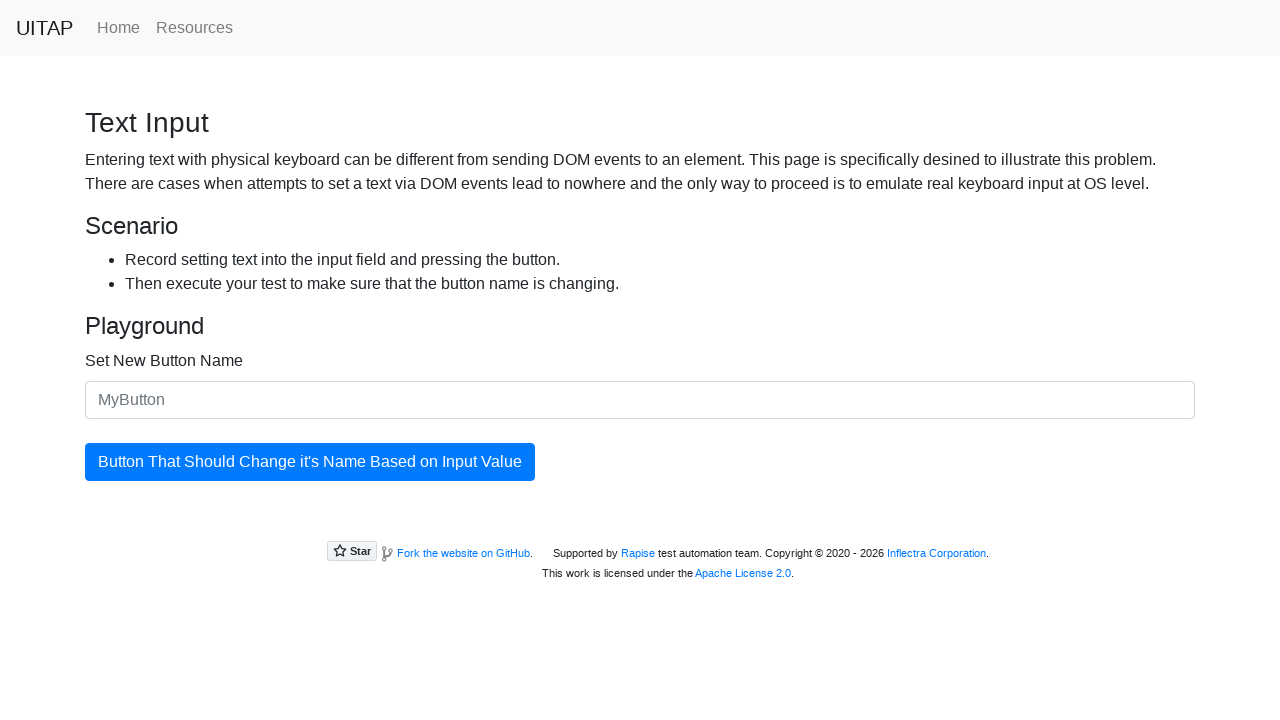

Filled text input field with 'SkyPro' on #newButtonName
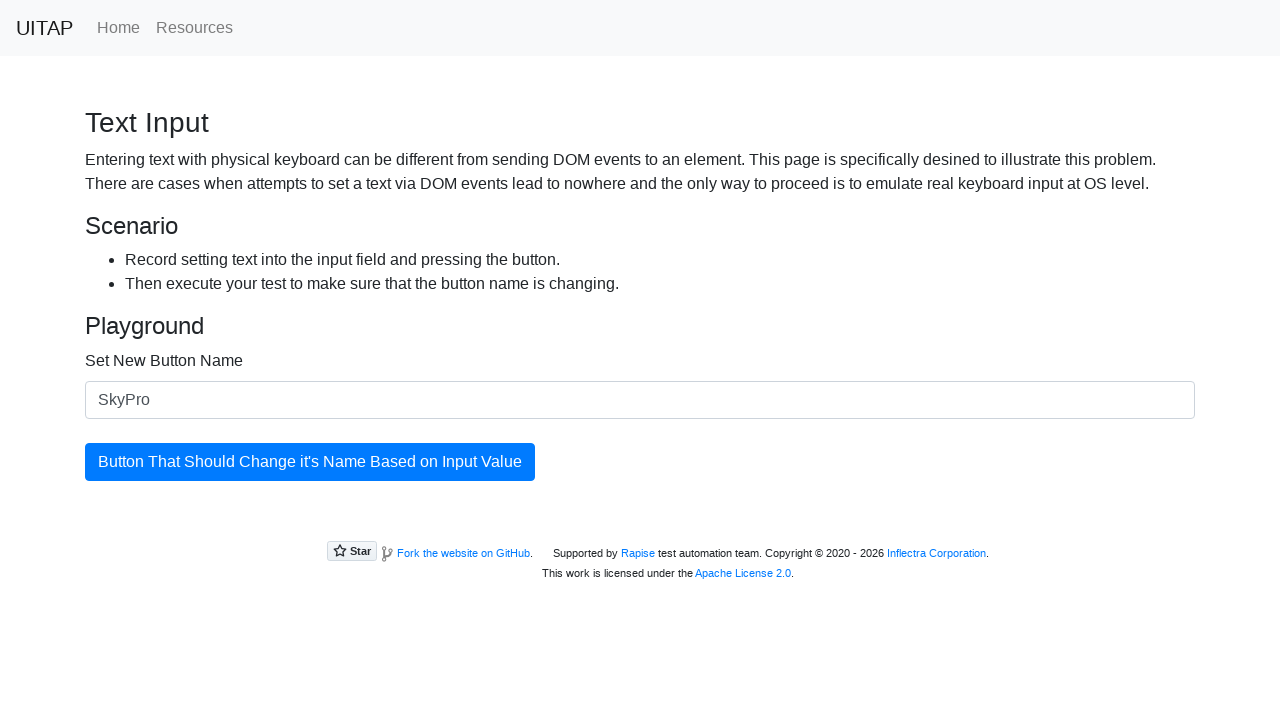

Clicked the update button at (310, 462) on #updatingButton
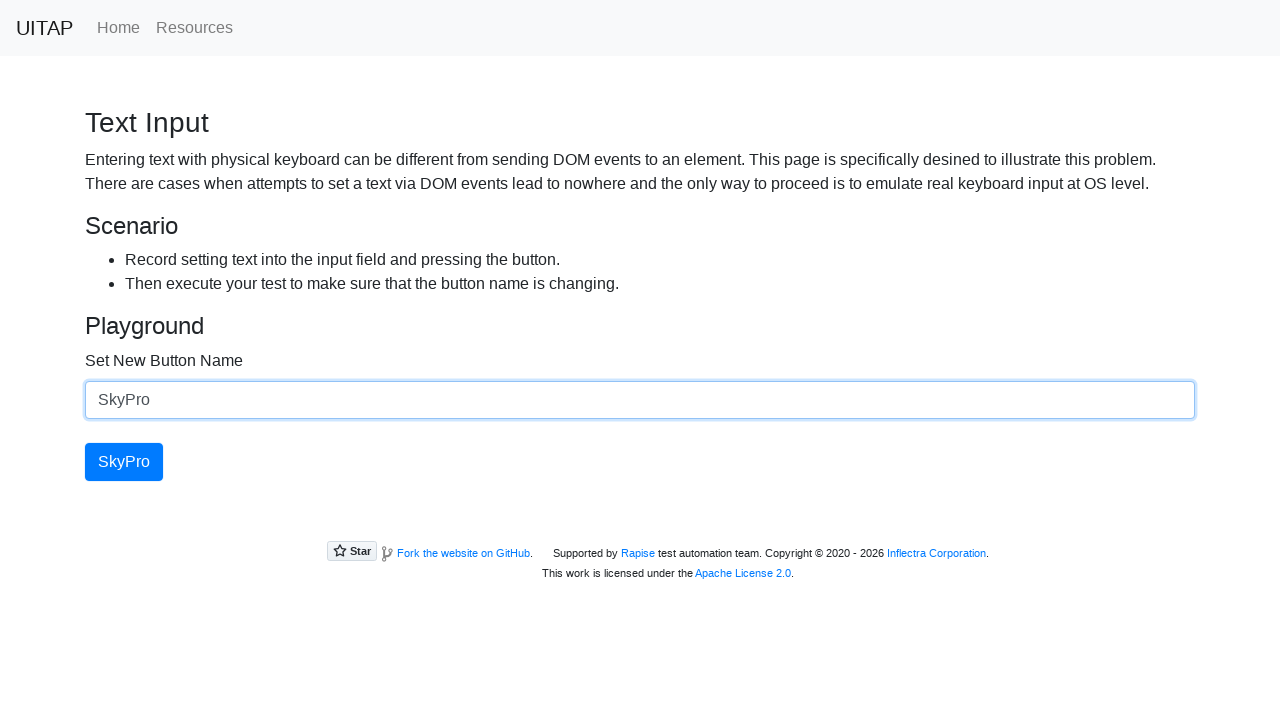

Button element loaded and ready
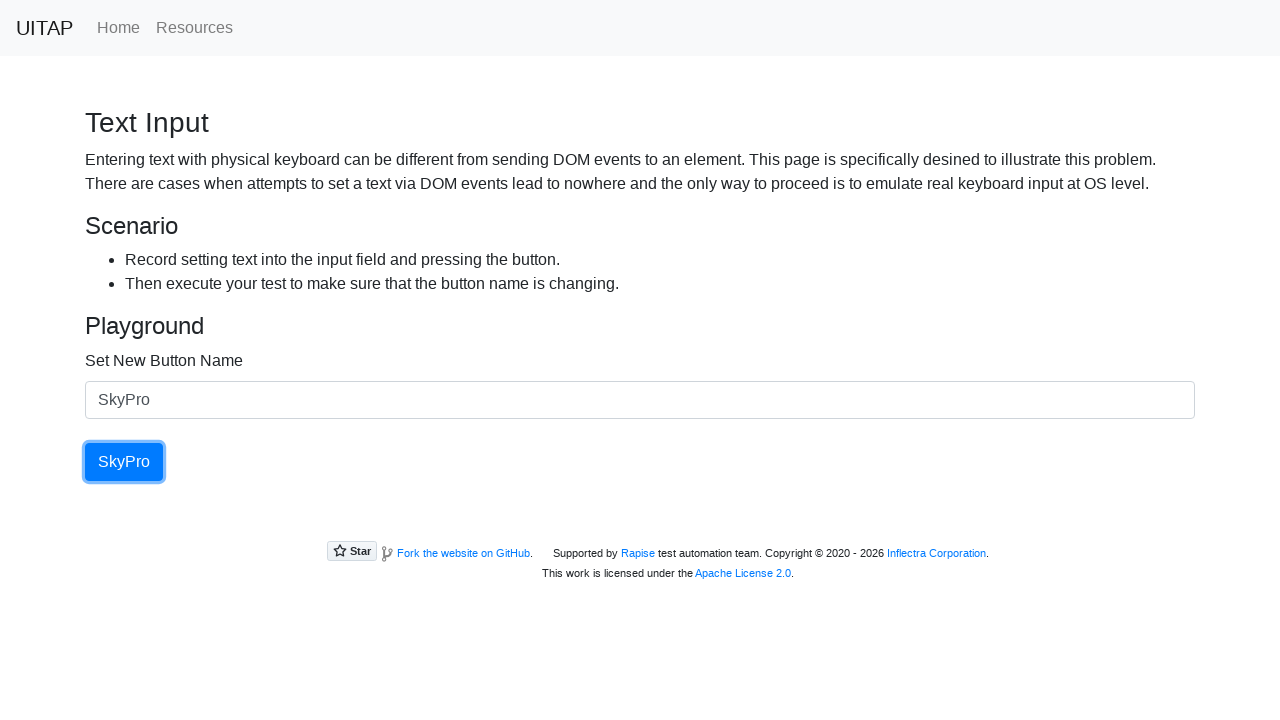

Retrieved button text: 'SkyPro'
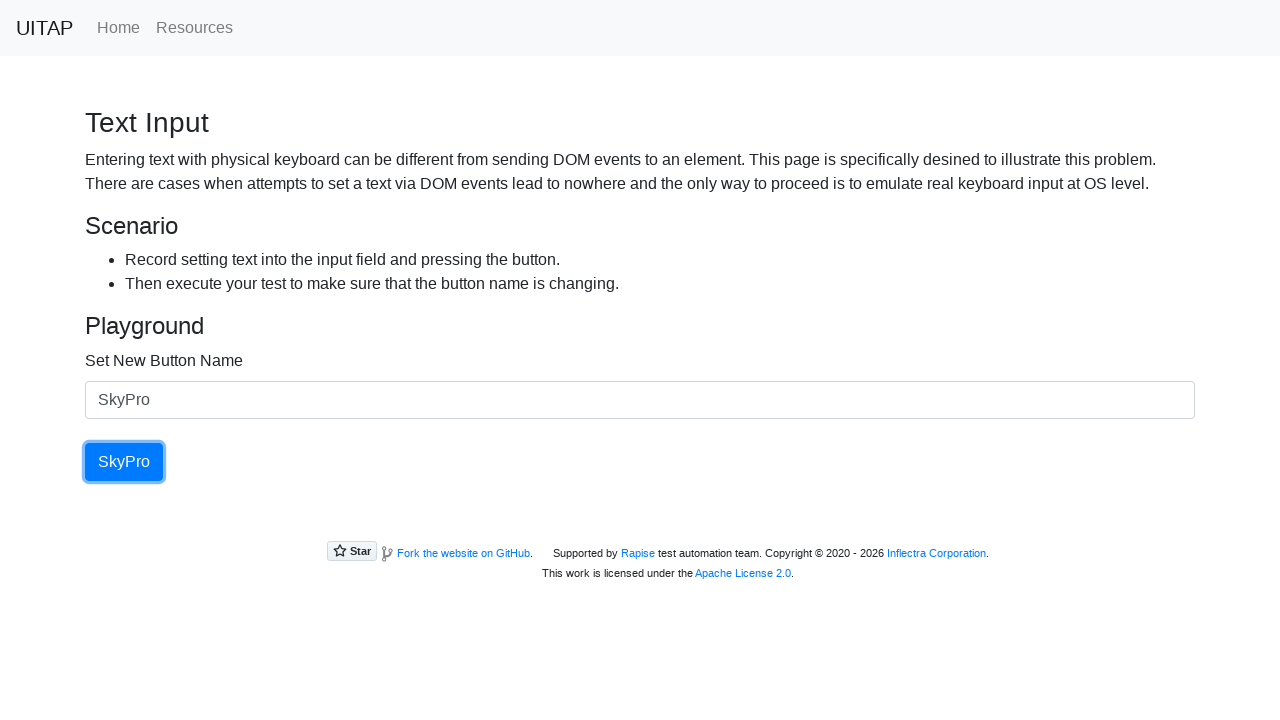

Printed button text to console
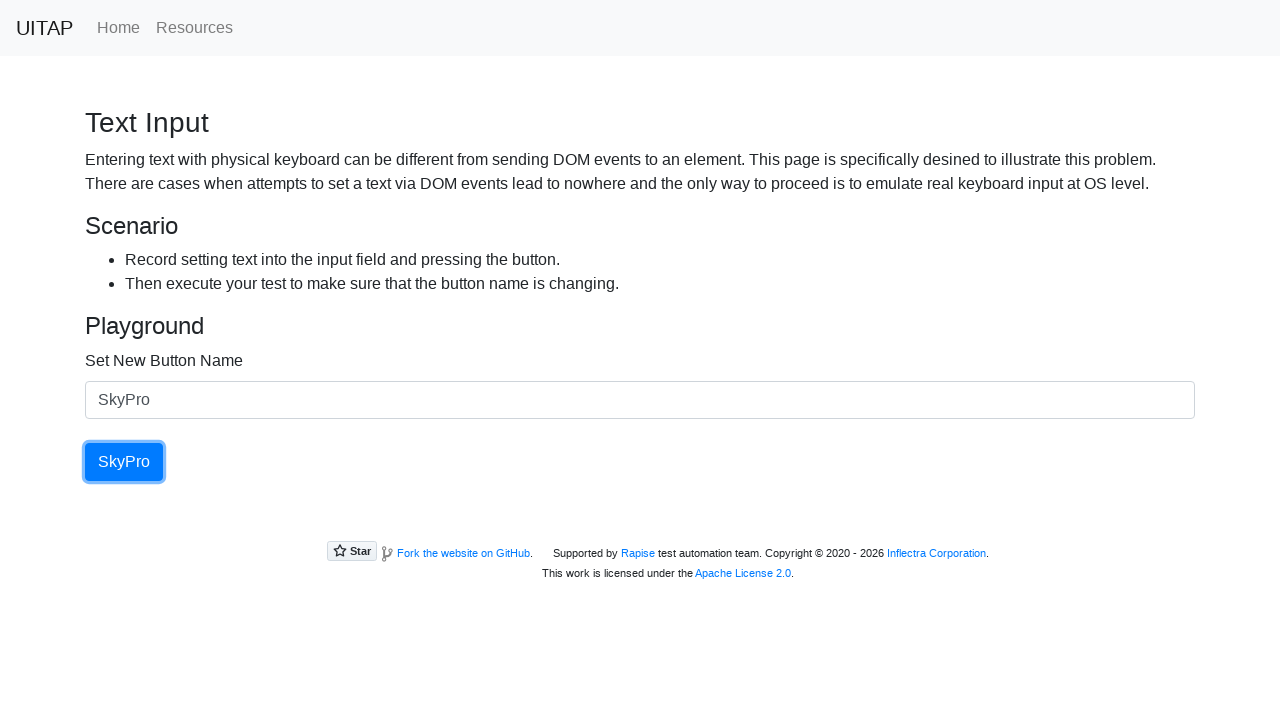

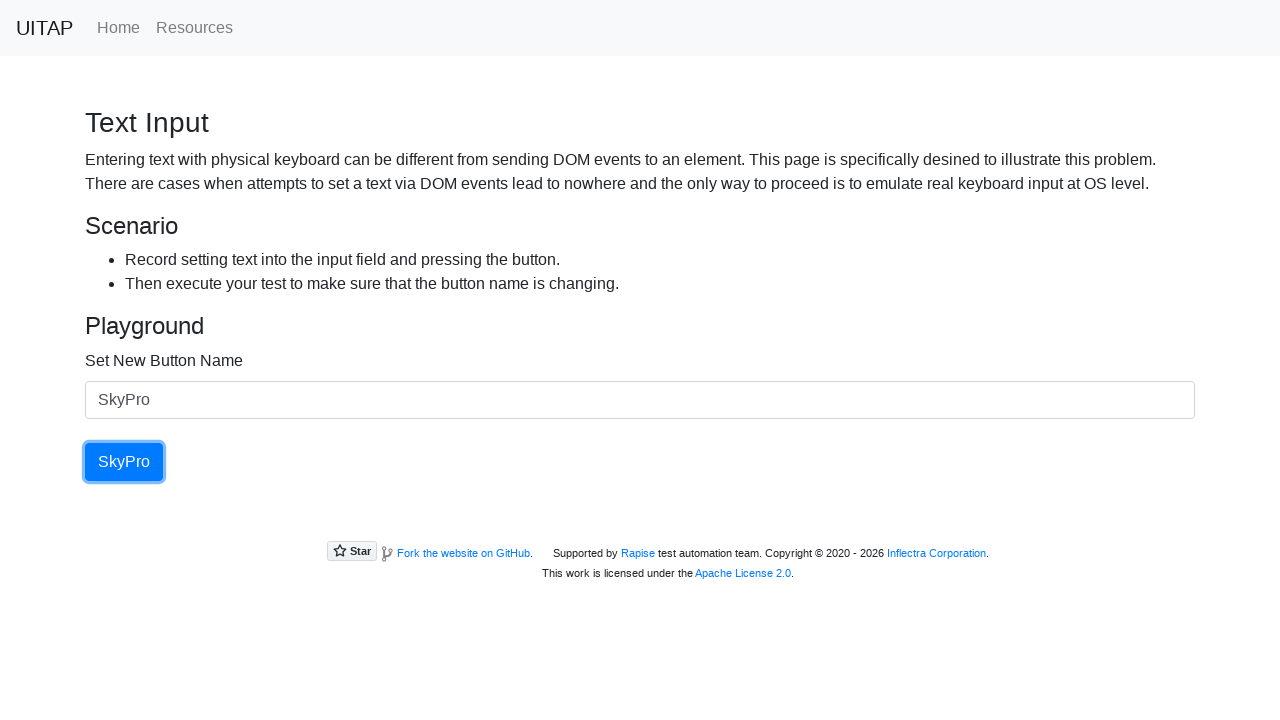